Tests dropdown selection functionality by selecting an option from a dropdown list and verifying the selection

Starting URL: https://omayo.blogspot.com/

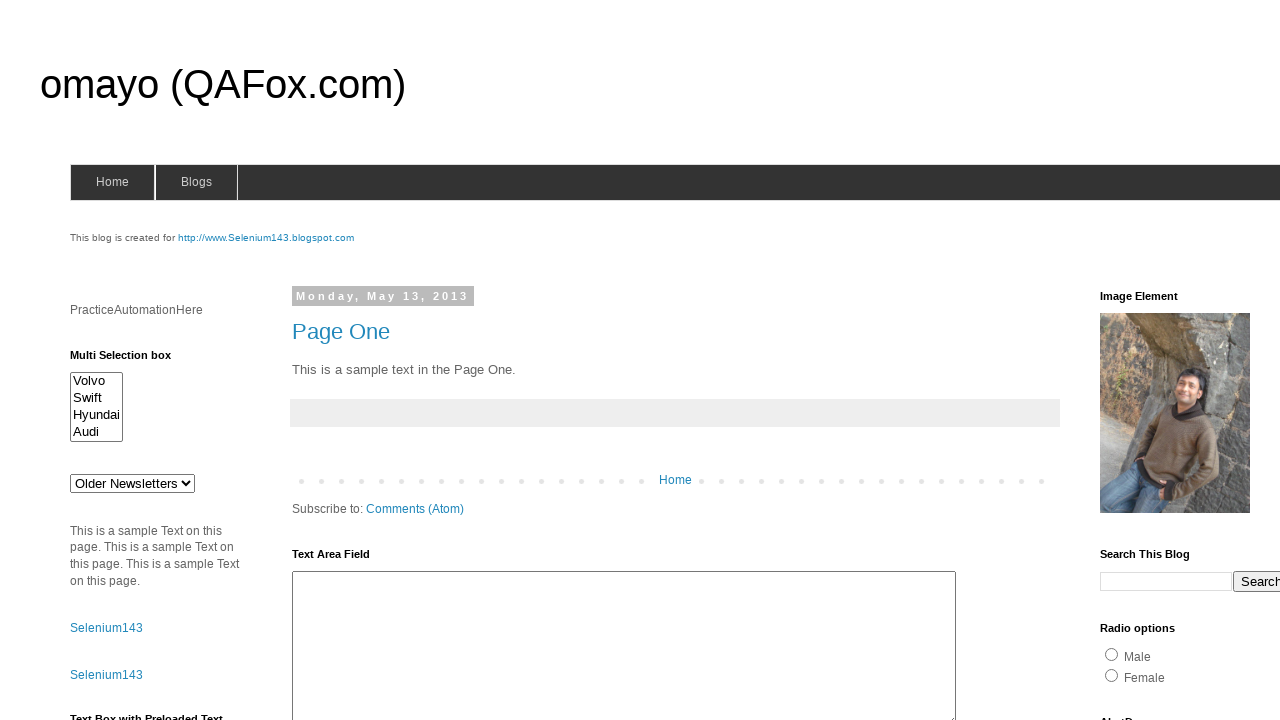

Selected 'doc 3' from dropdown list on #drop1
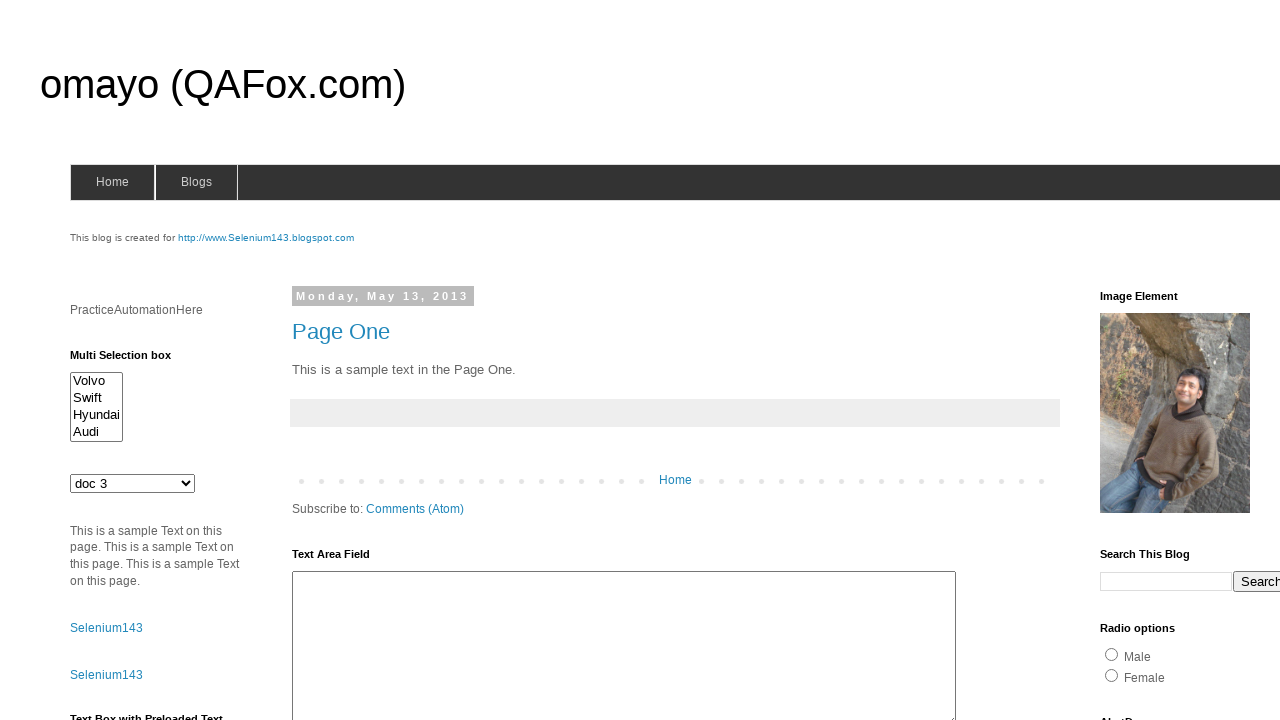

Retrieved selected dropdown value
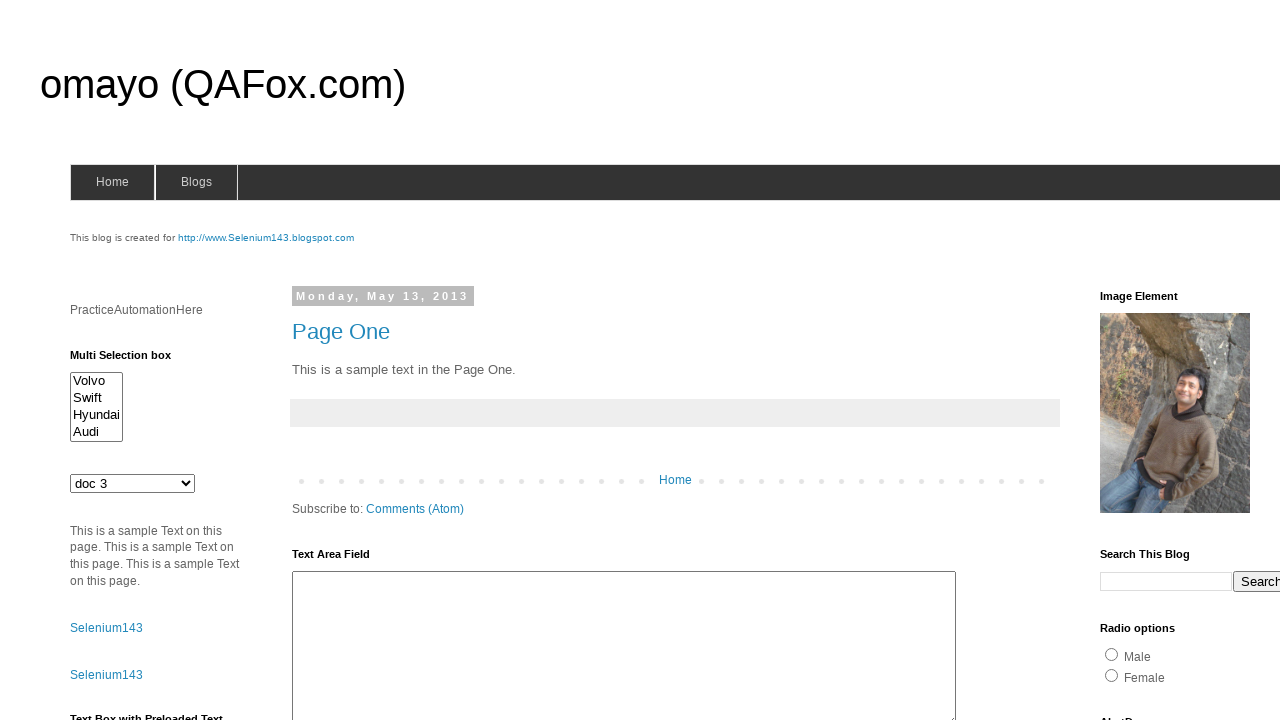

Verified selected option value: jkl
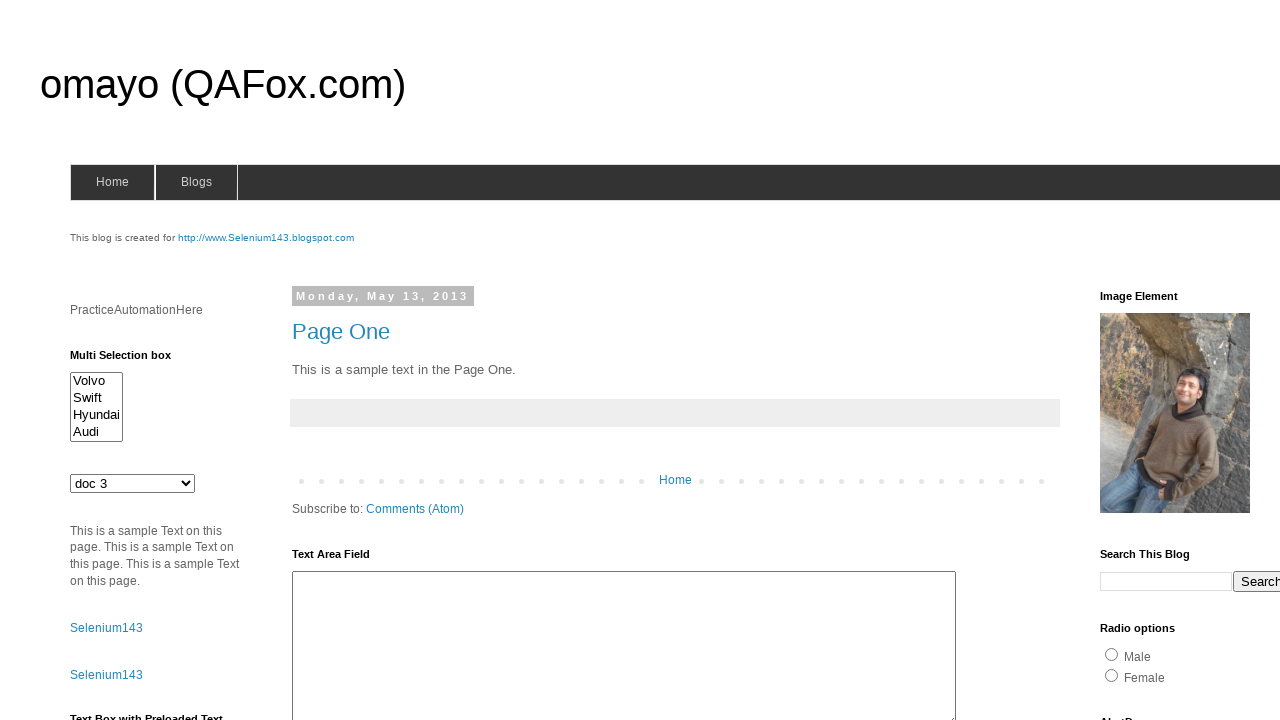

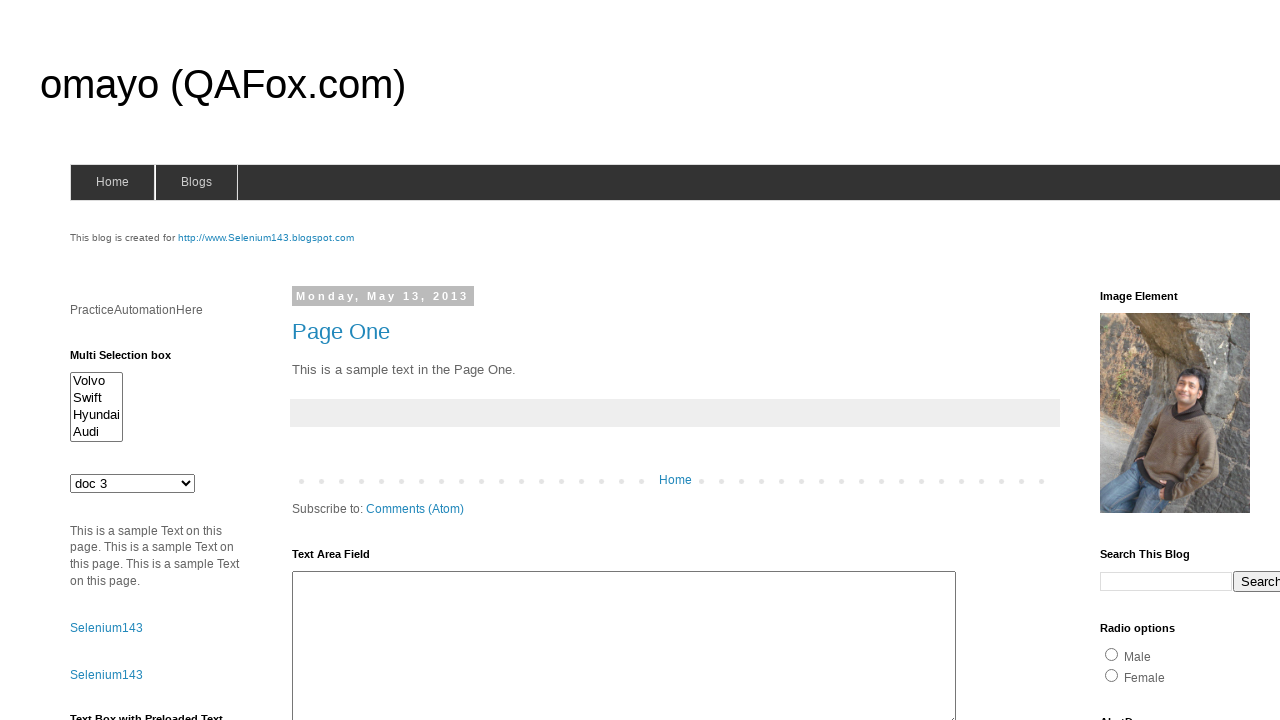